Tests confirmation alert by clicking button, accepting alert and verifying result message

Starting URL: https://demoqa.com/alerts

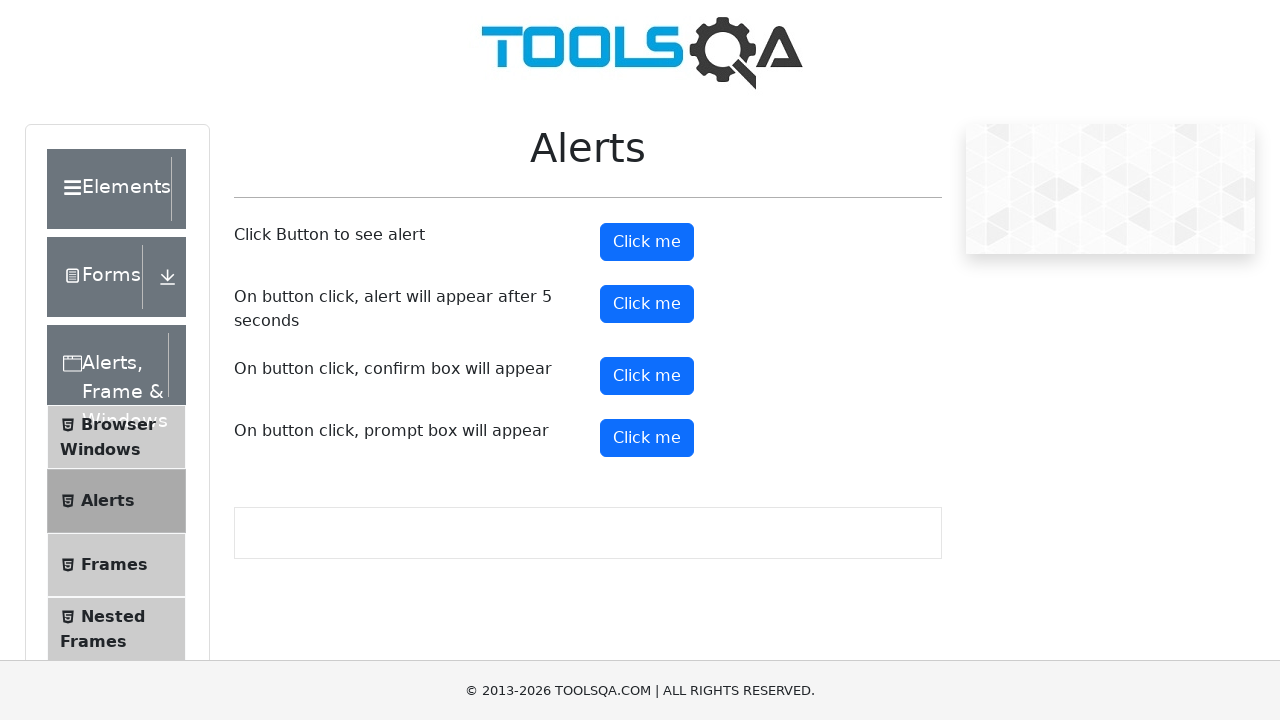

Set up dialog handler to accept confirmation alerts
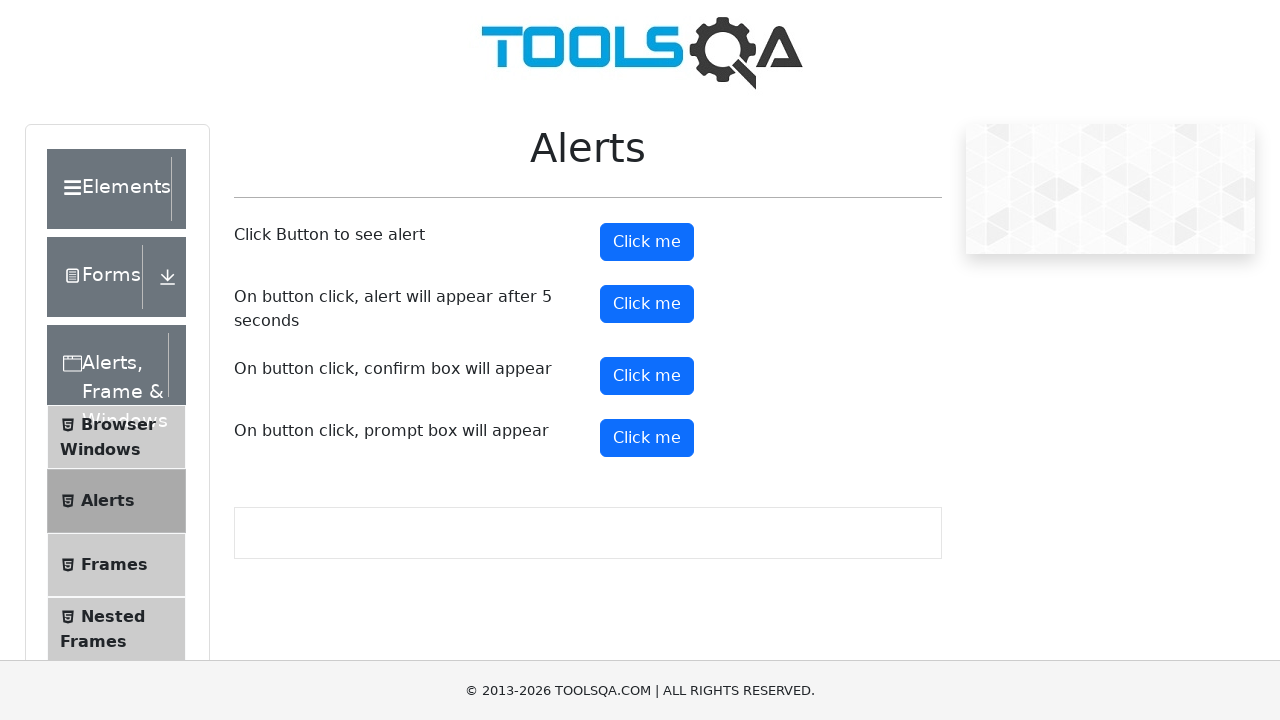

Clicked confirm button to trigger confirmation alert at (647, 376) on xpath=//button[@id='confirmButton']
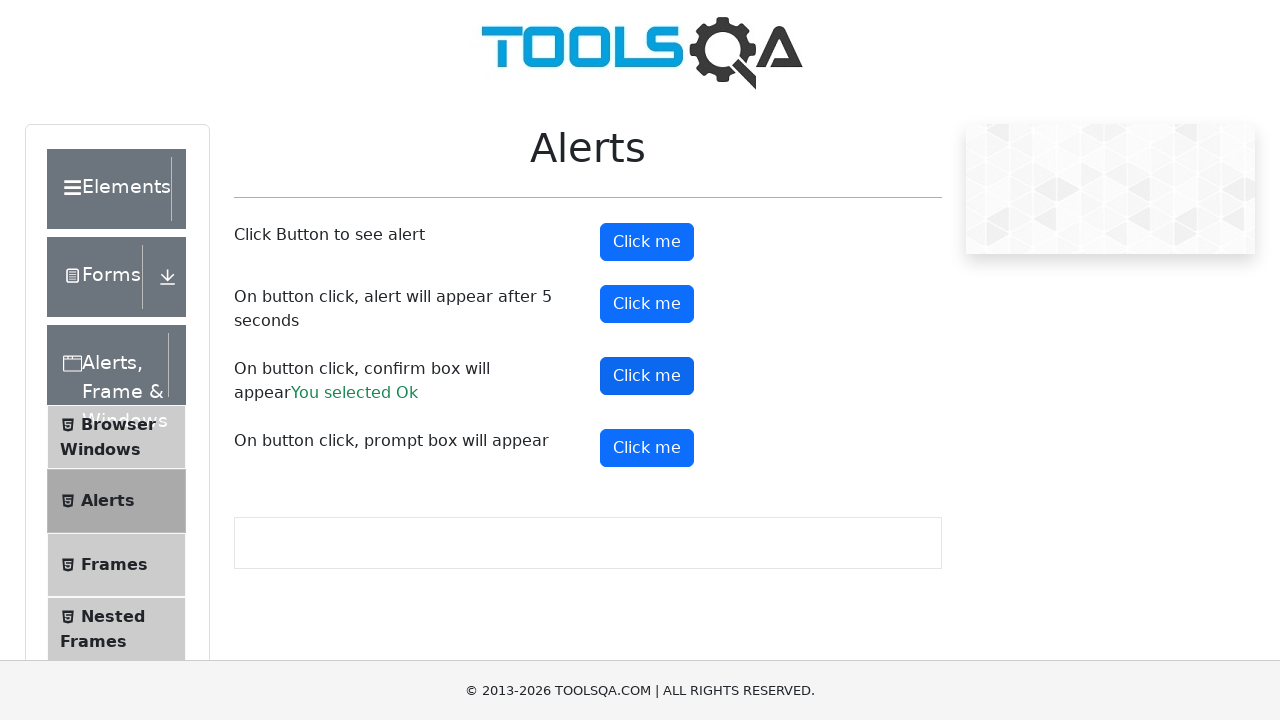

Confirmation alert accepted and result message displayed
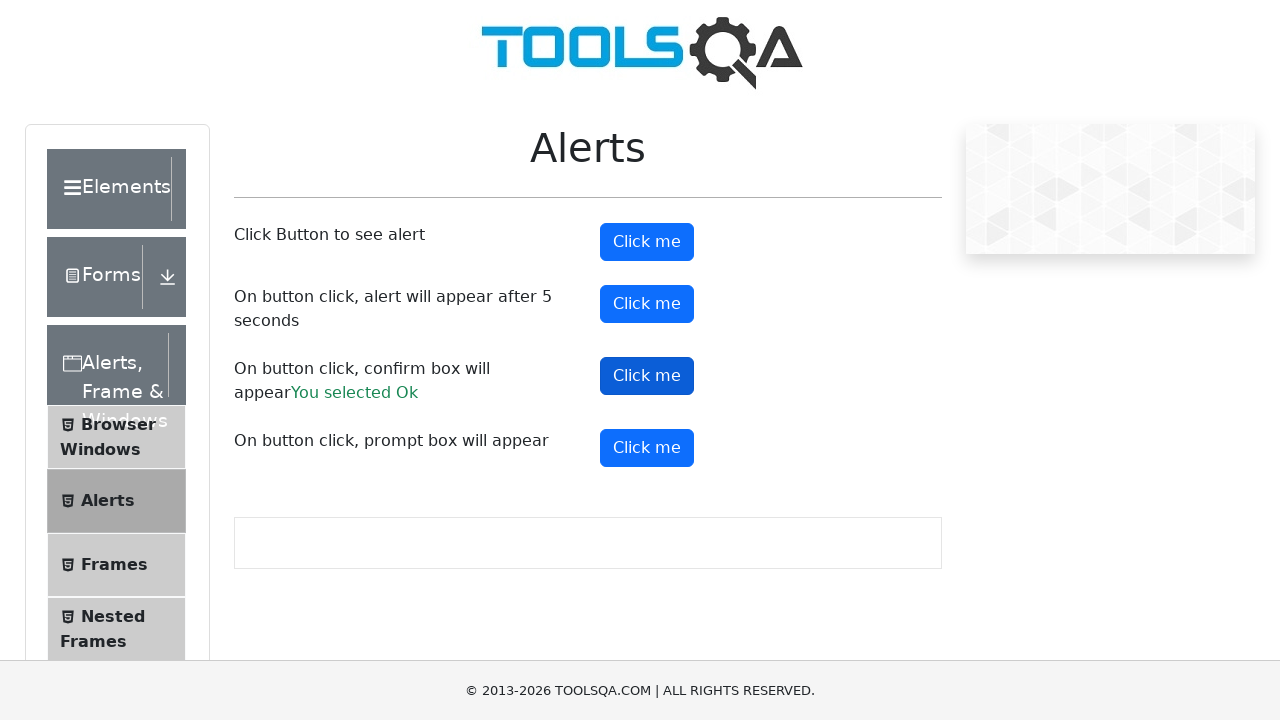

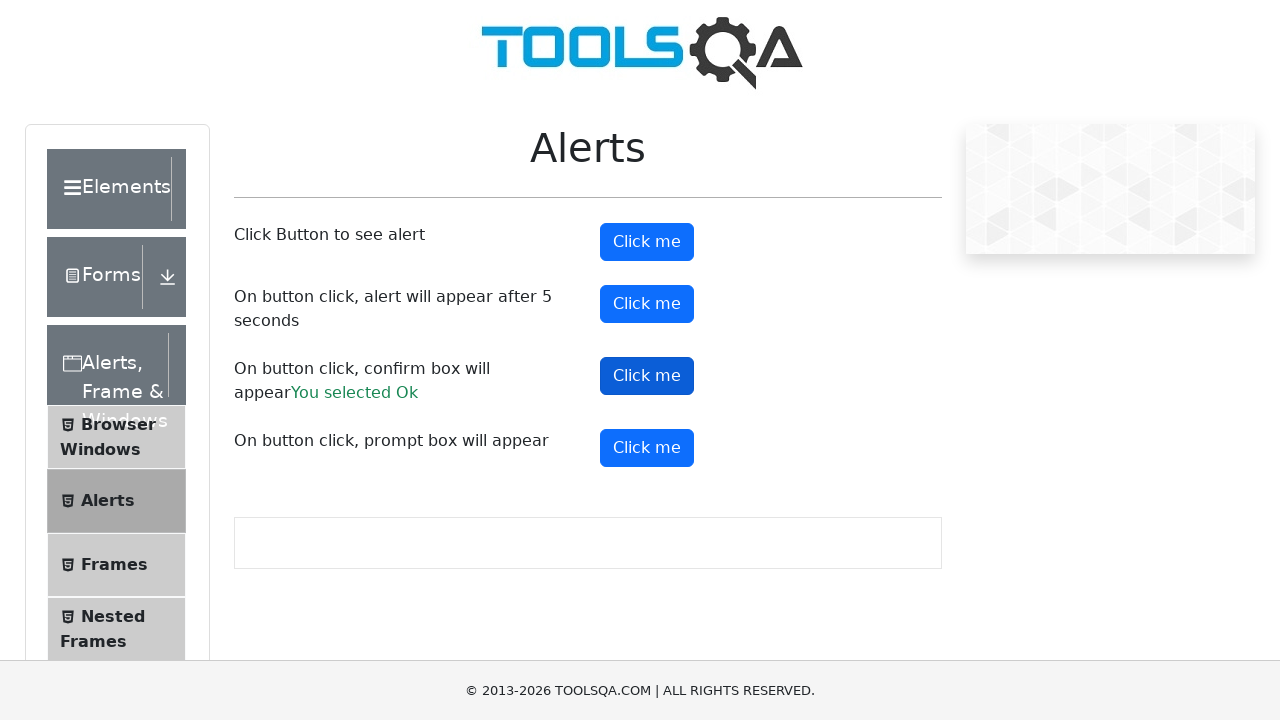